Verifies the home page displays correct header and description text

Starting URL: https://kristinek.github.io/site

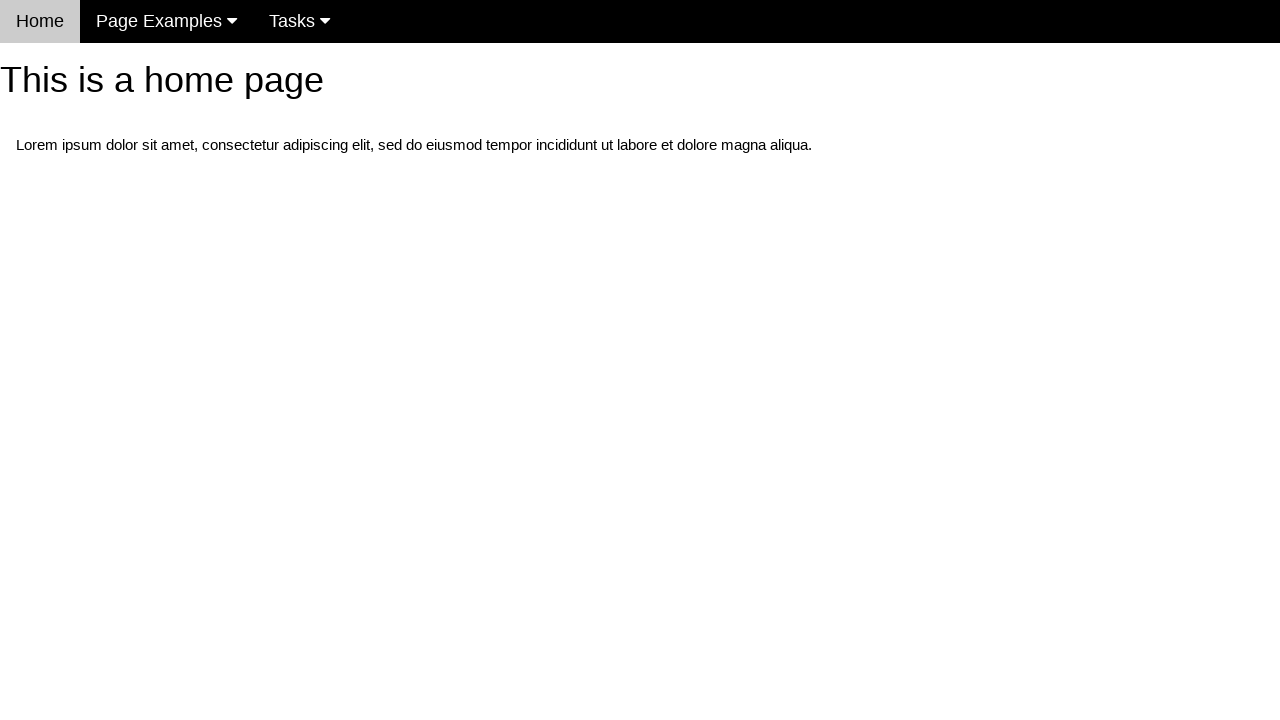

Navigated to home page at https://kristinek.github.io/site
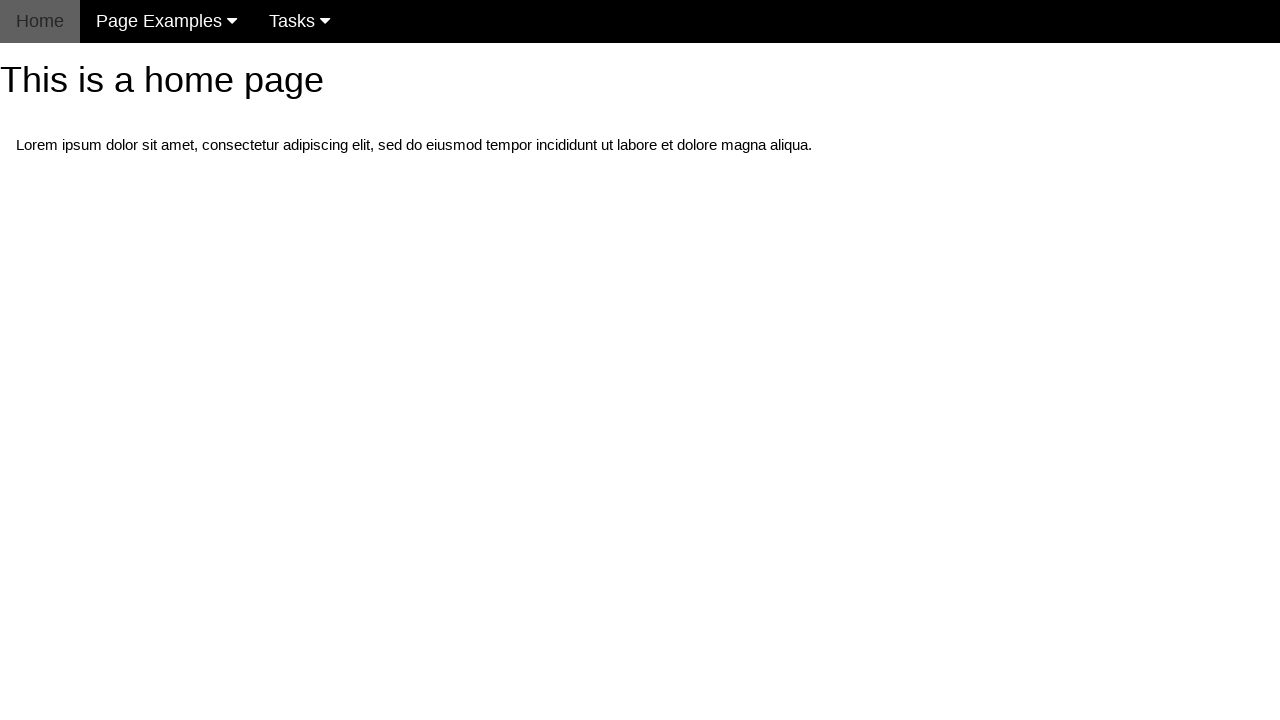

Verified home page header displays 'This is a home page'
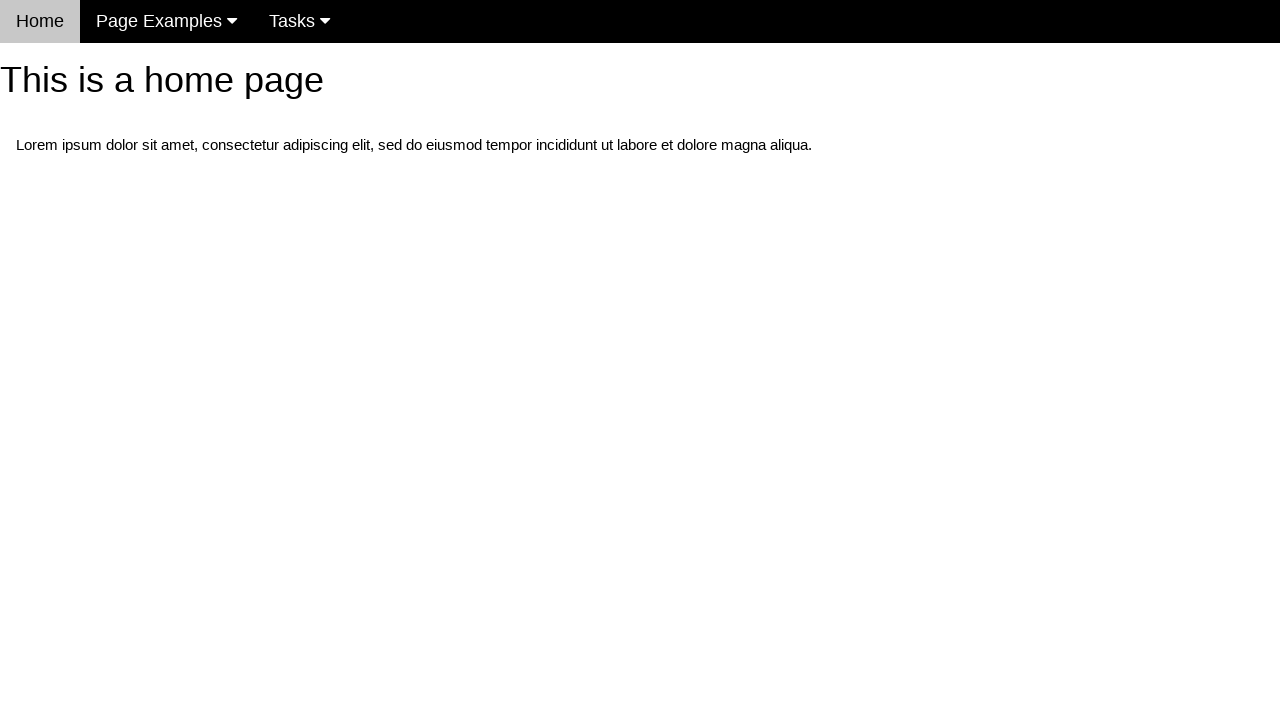

Verified home page description text matches expected Lorem ipsum content
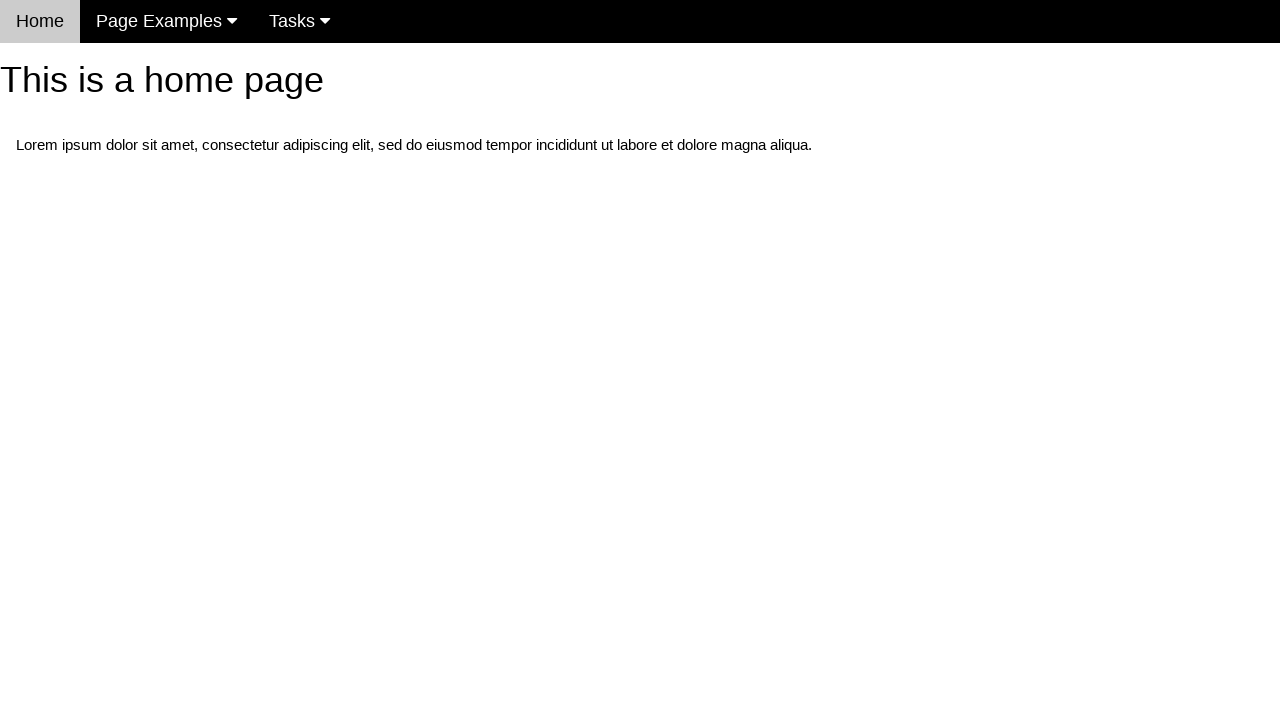

Verified navigation menu is visible
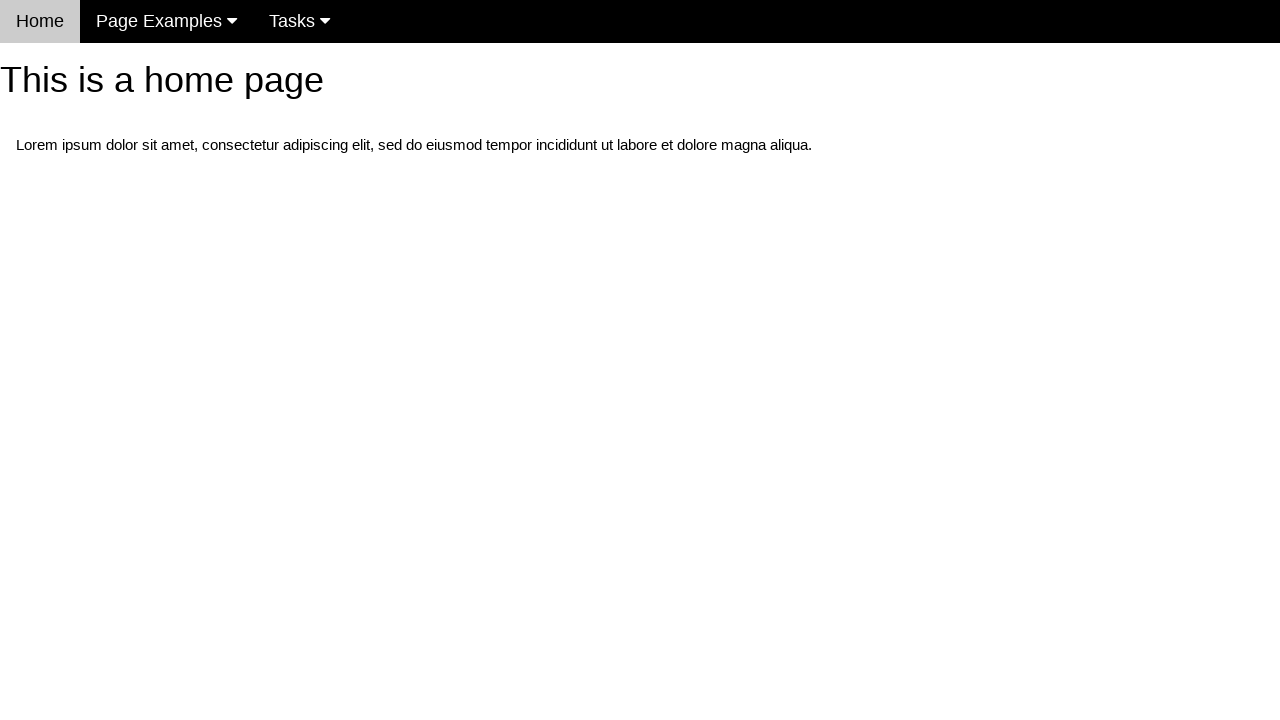

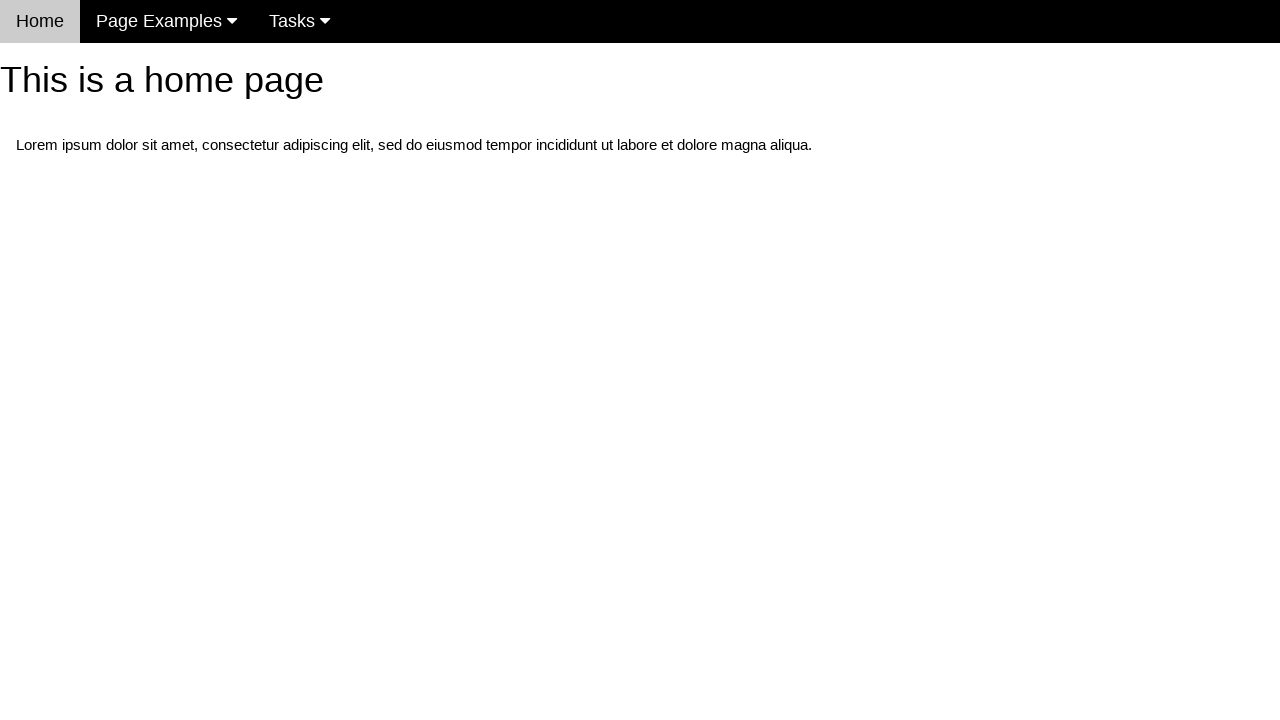